Tests dynamic loading functionality by clicking a start button and waiting for dynamically loaded text to appear

Starting URL: https://the-internet.herokuapp.com/dynamic_loading/2

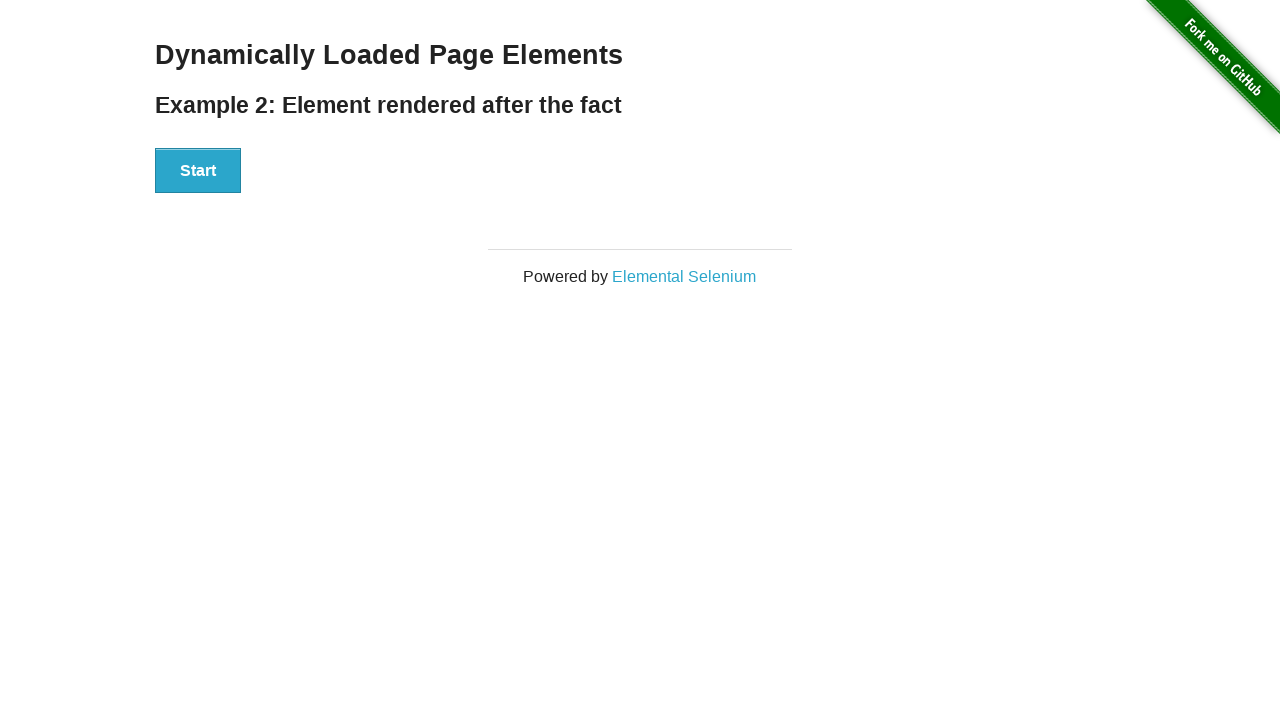

Clicked the start button to trigger dynamic loading at (198, 171) on div#start button
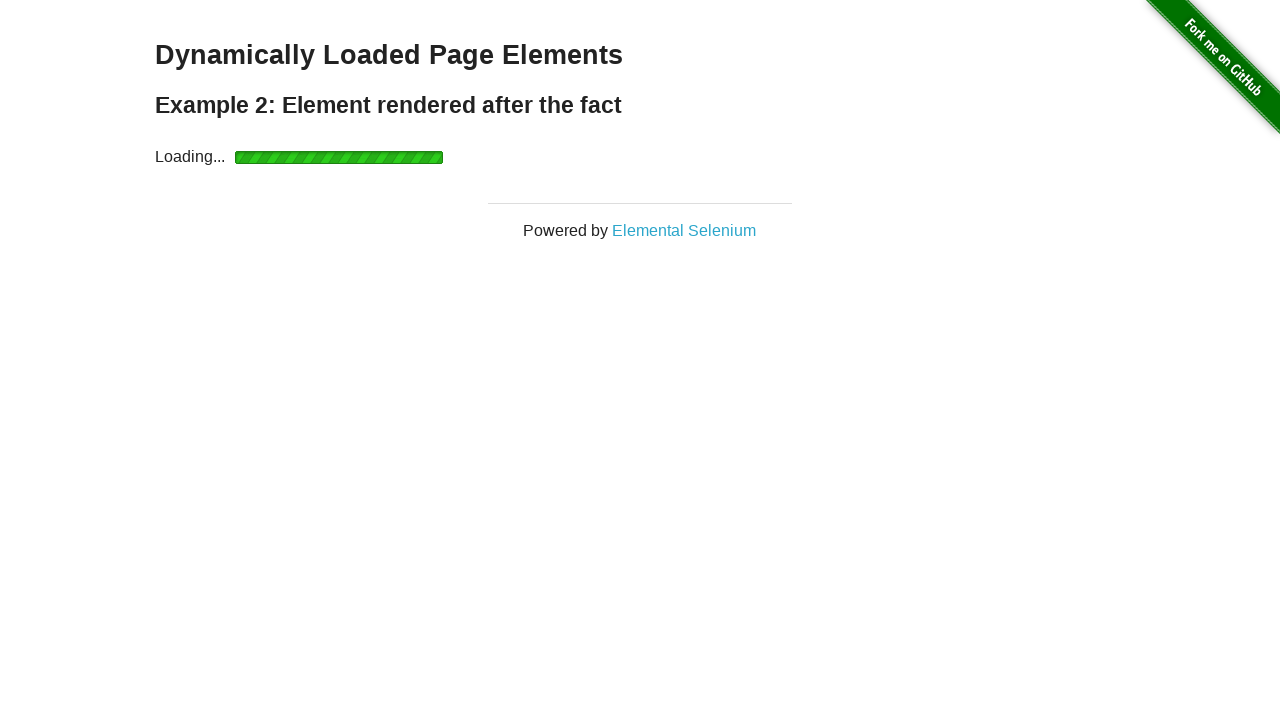

Waited for dynamically loaded text to become visible
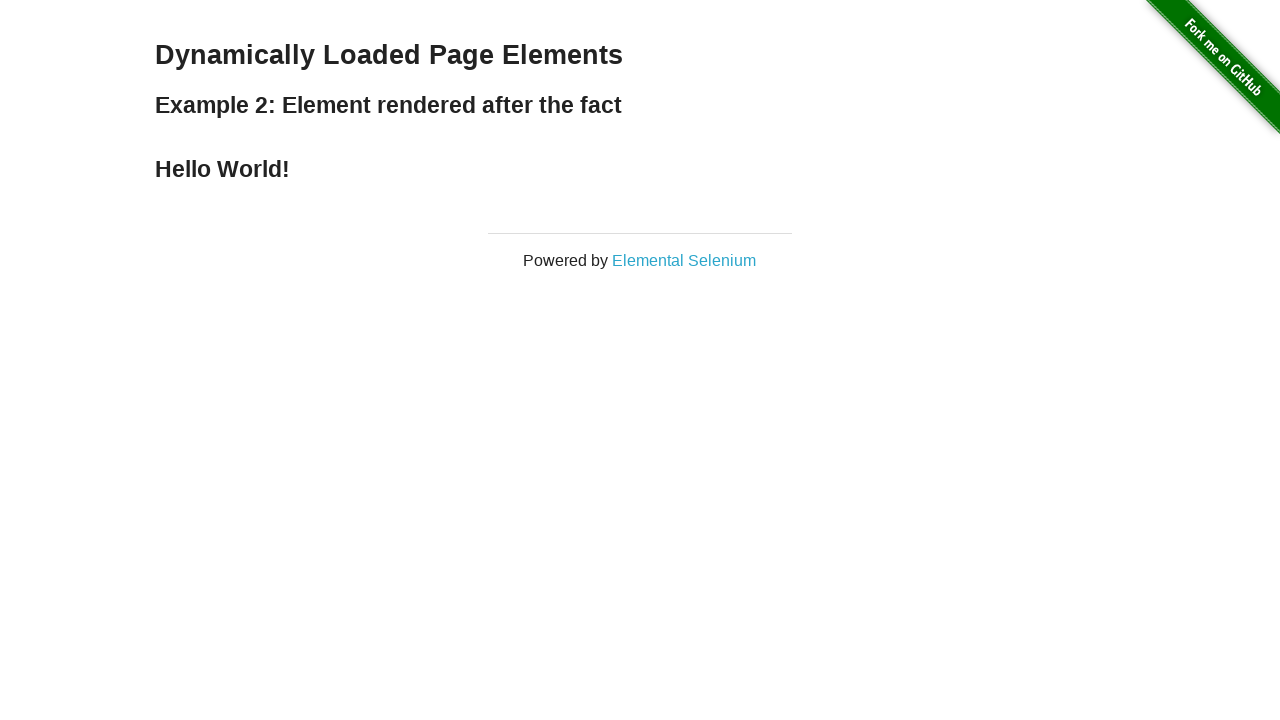

Verified the text element is displayed
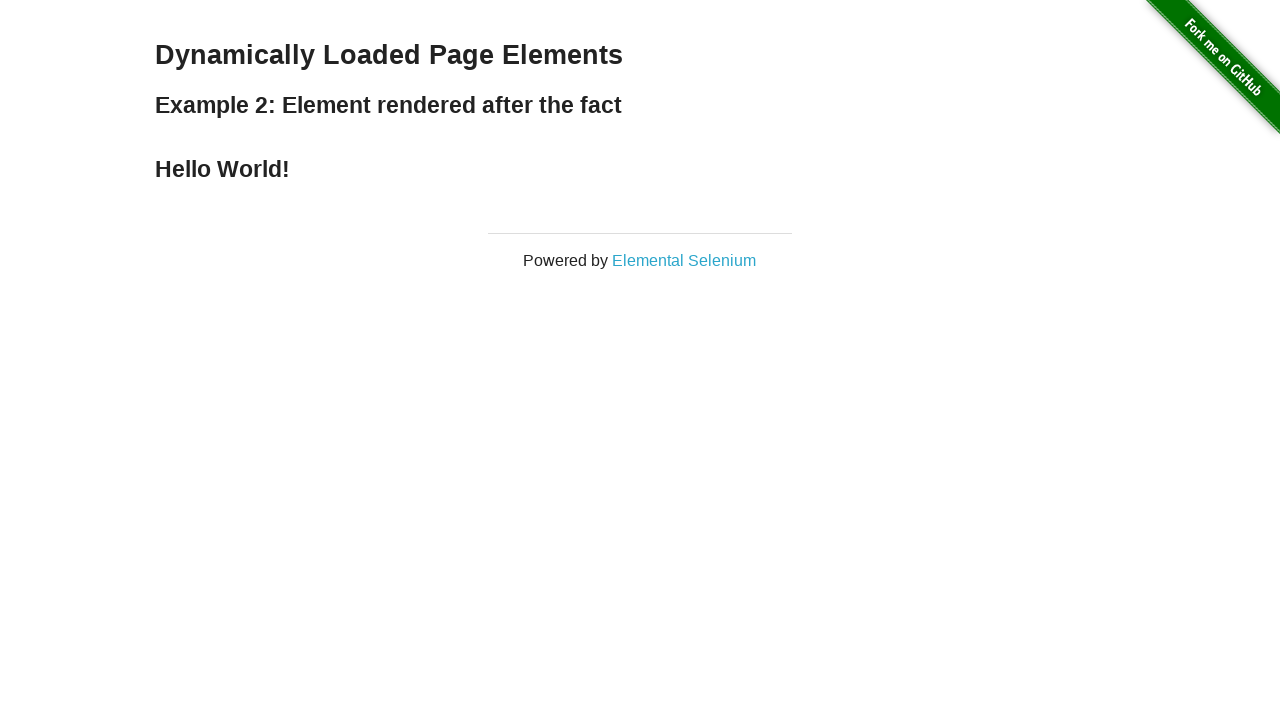

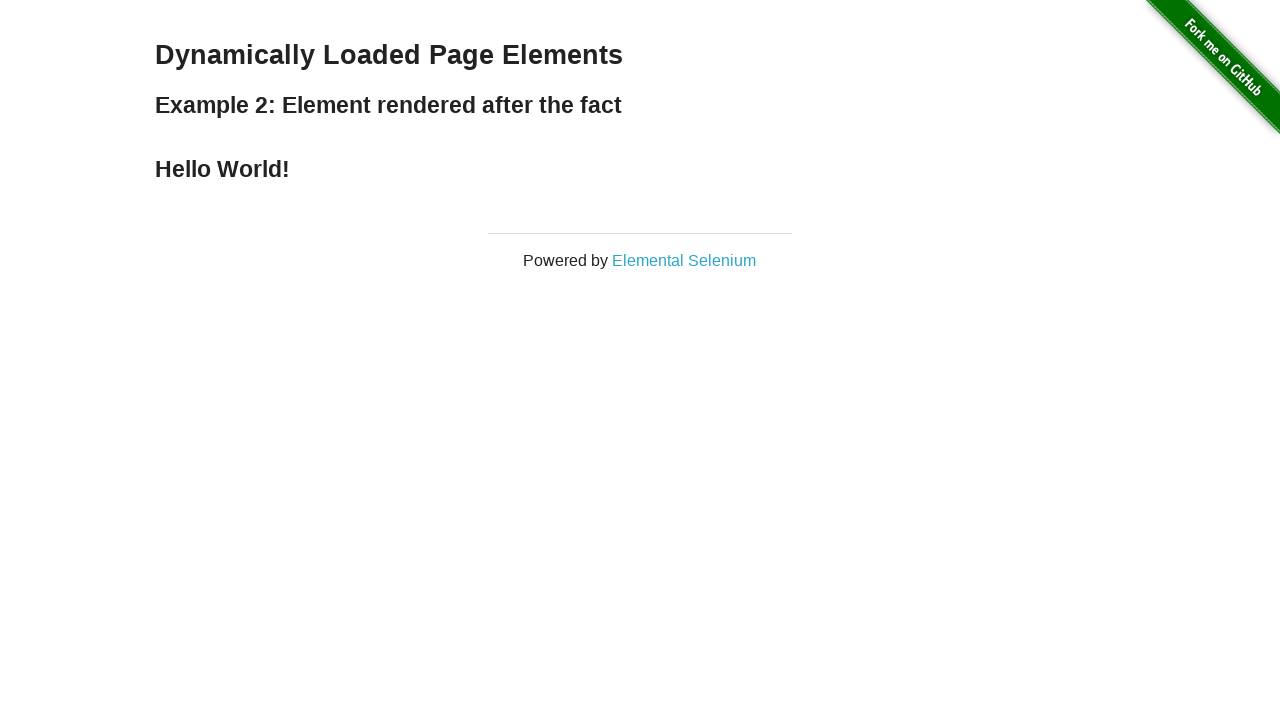